Tests switching to a child window by clicking a documentation link and reading text content from the newly opened page

Starting URL: https://rahulshettyacademy.com/loginpagePractise/

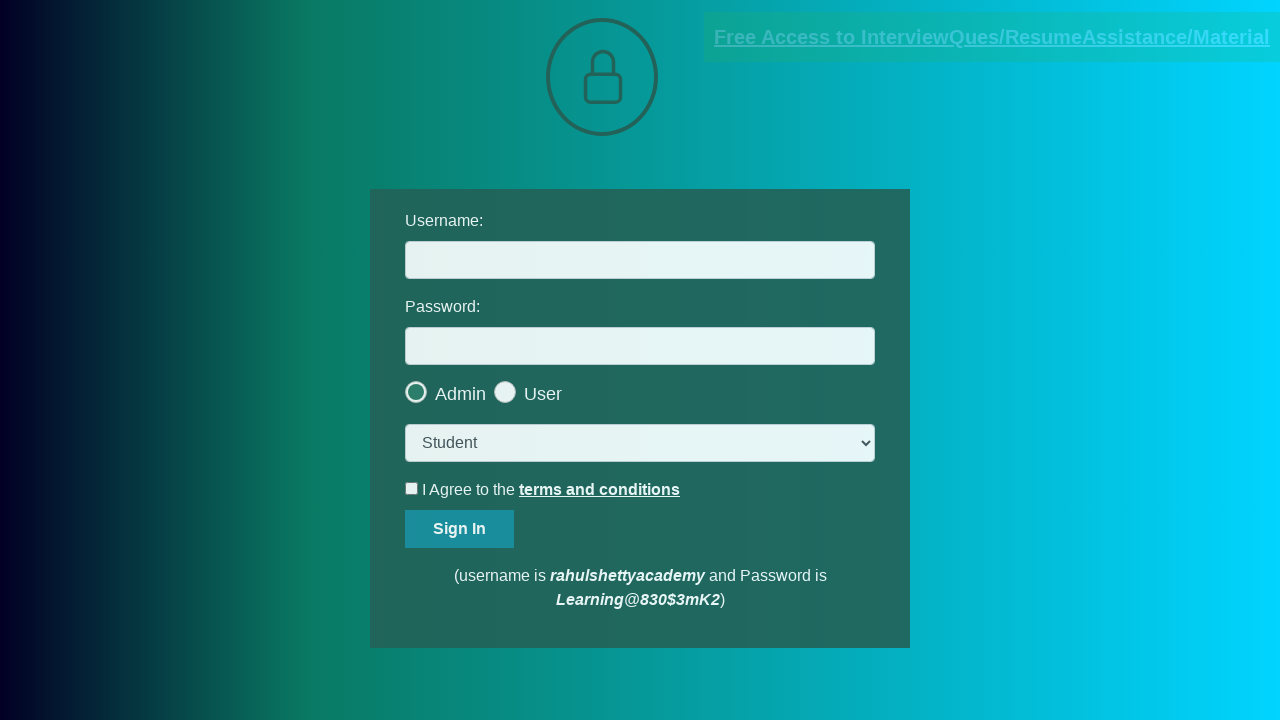

Clicked documentation link to open child window at (992, 37) on a[href*='documents-req']
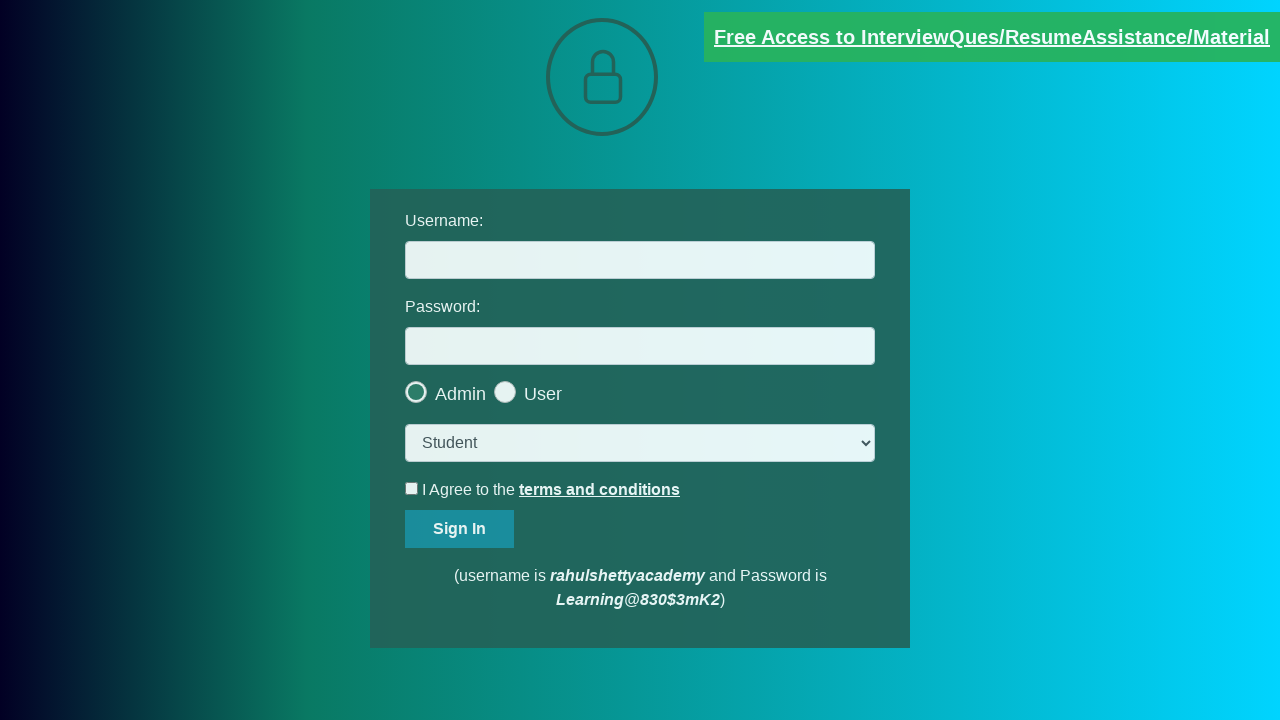

Child window opened and captured
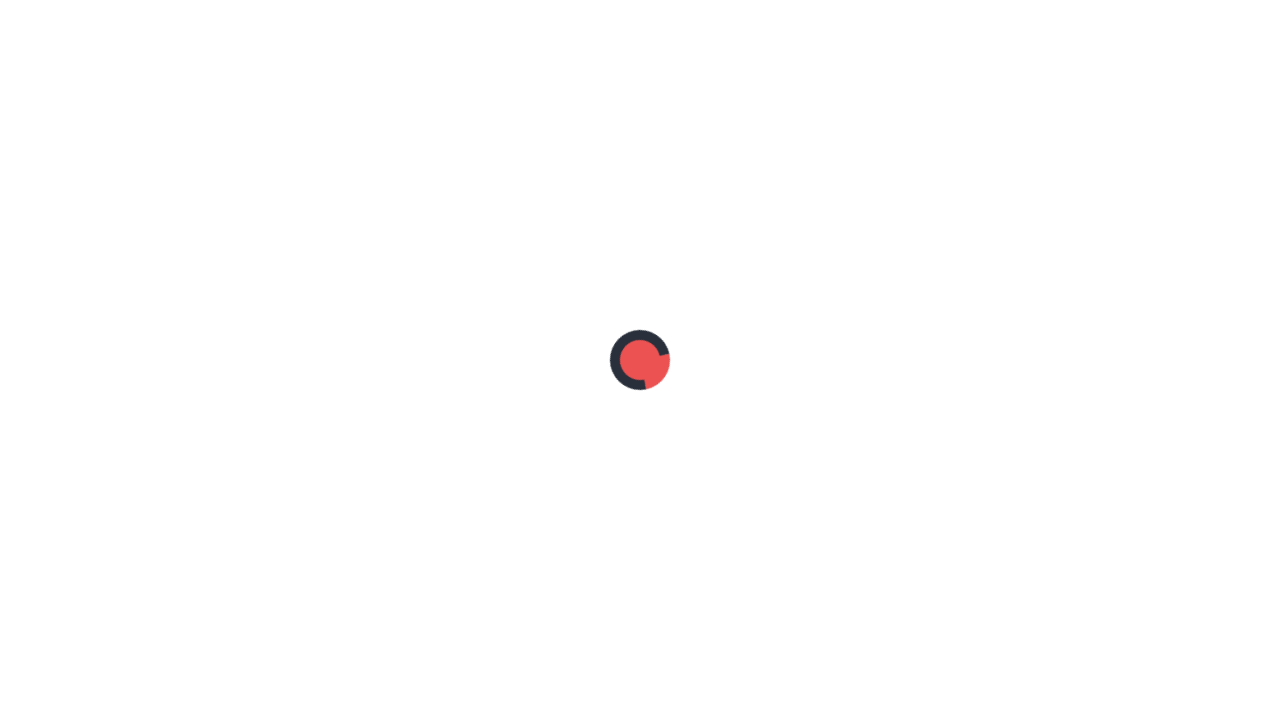

Waited for red label element to load on child window
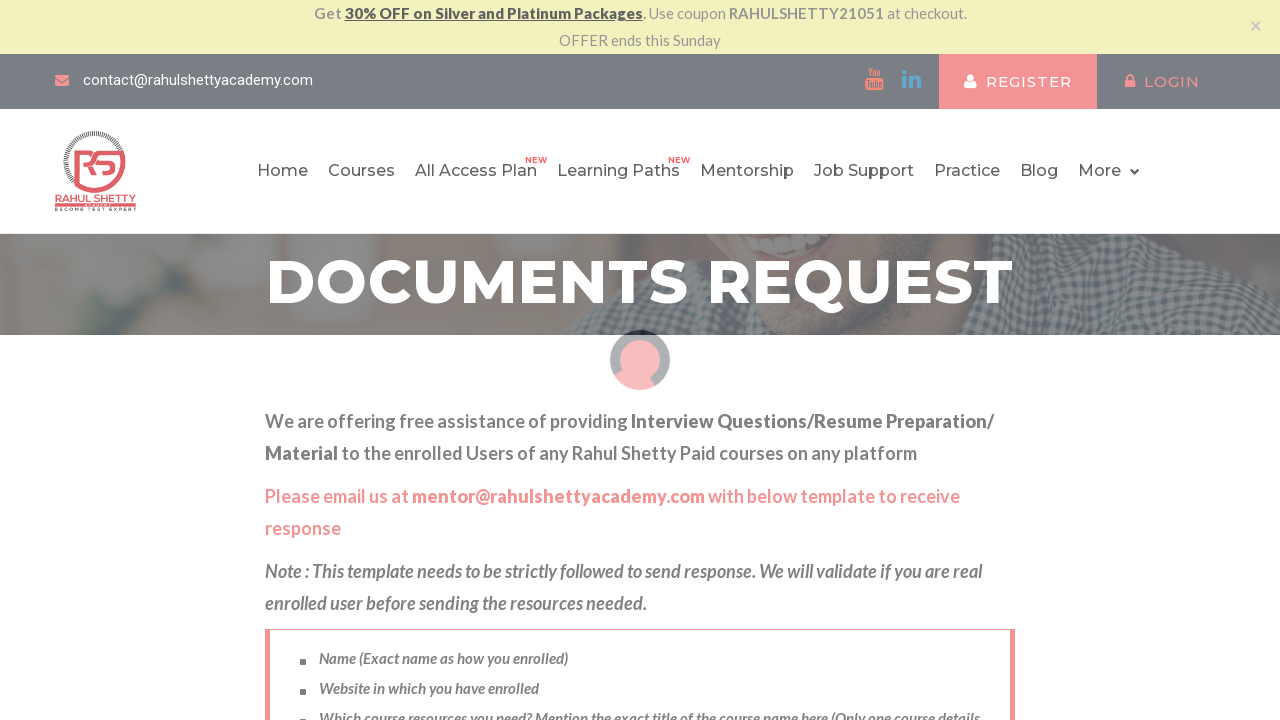

Read red label text content: 'Please email us at mentor@rahulshettyacademy.com with below template to receive response '
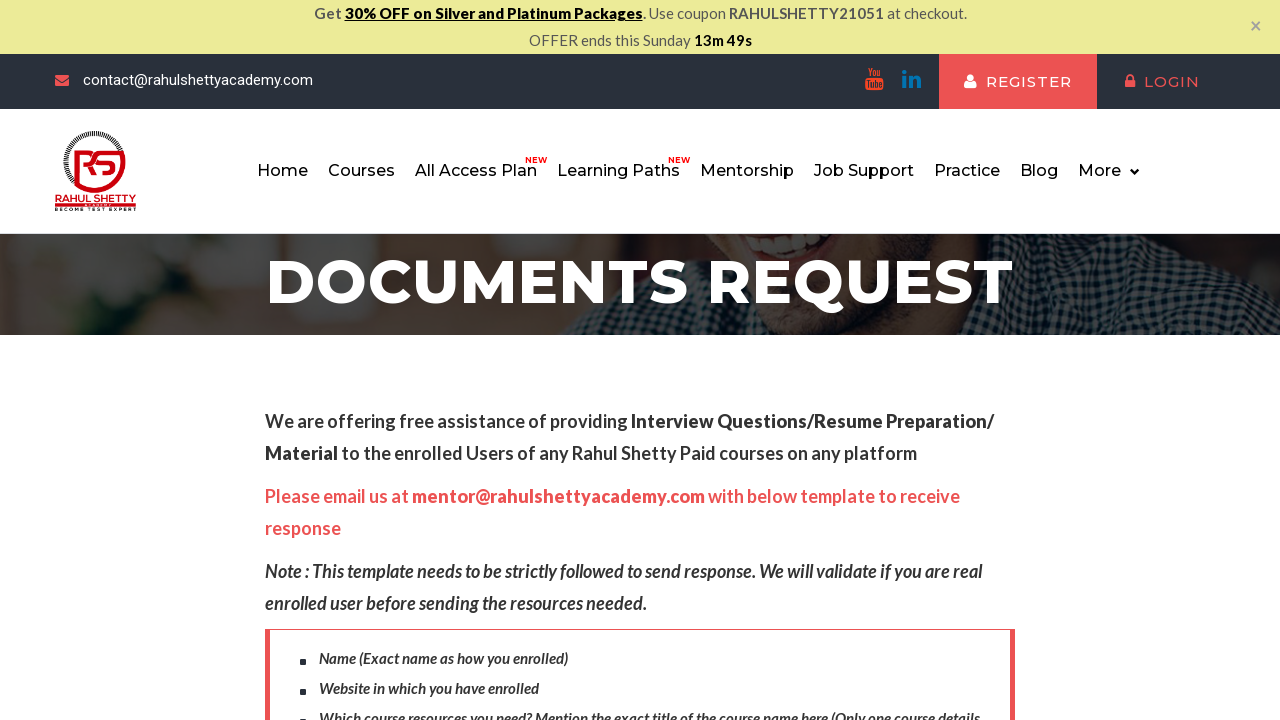

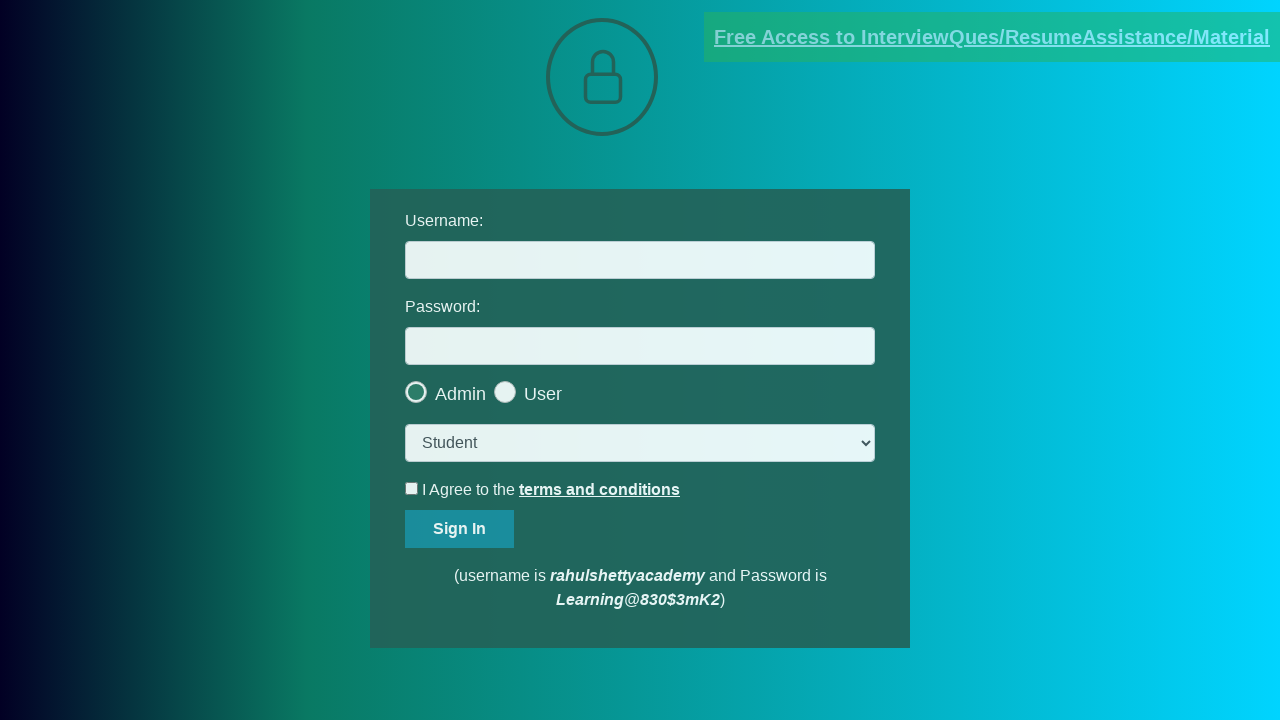